Tests sending text to a JavaScript prompt dialog by clicking a button, entering text into the prompt, and accepting it

Starting URL: http://the-internet.herokuapp.com/javascript_alerts

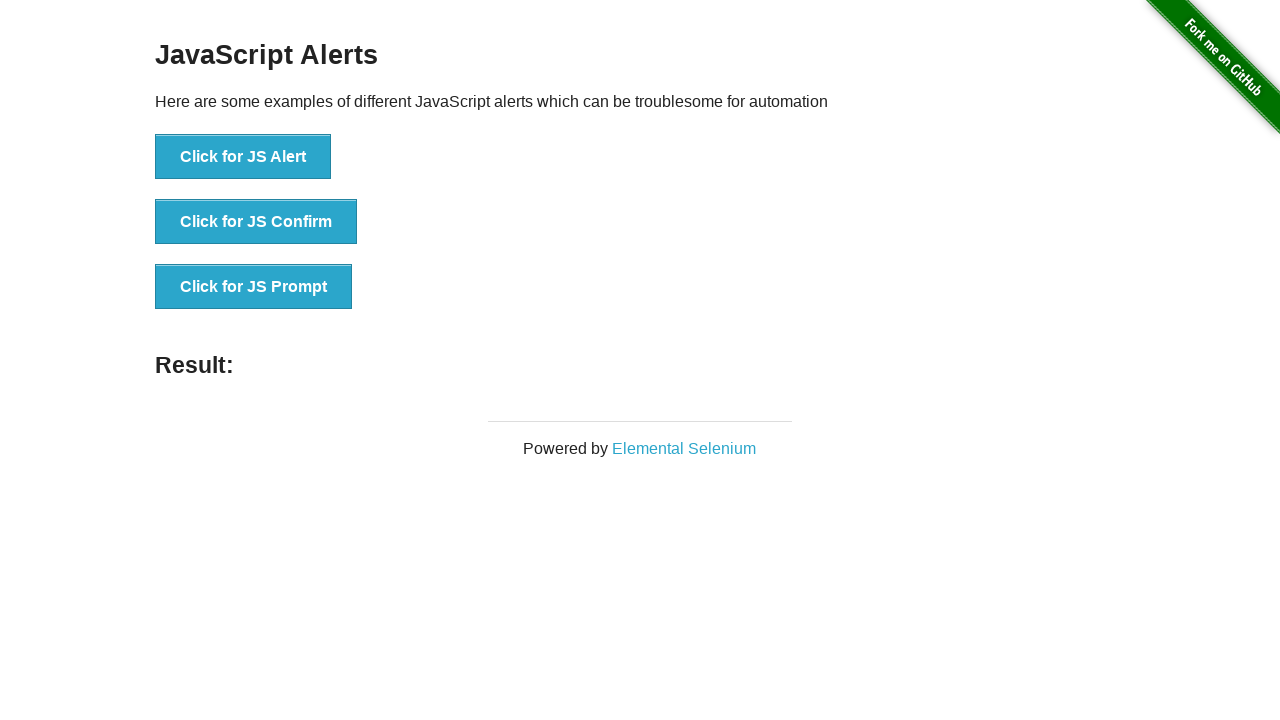

Set up dialog handler to accept prompt with text 'Globant'
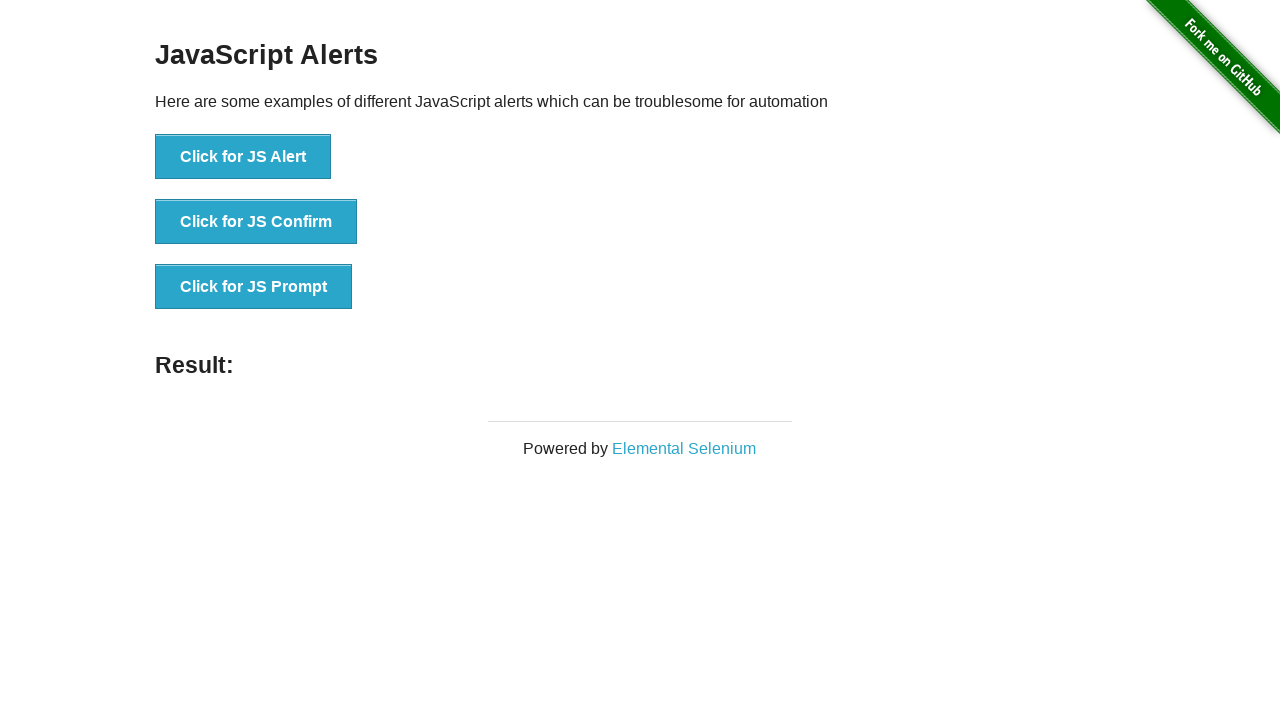

Clicked button to trigger JavaScript prompt dialog at (254, 287) on xpath=//button[text()='Click for JS Prompt']
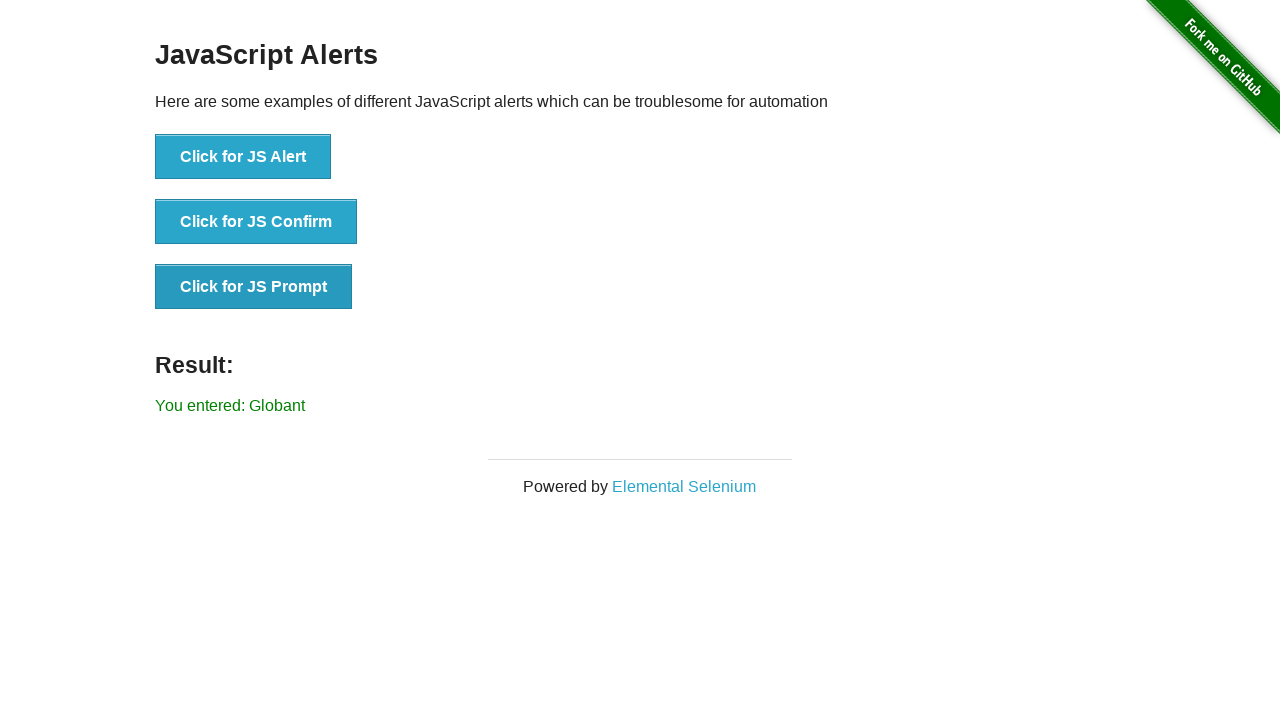

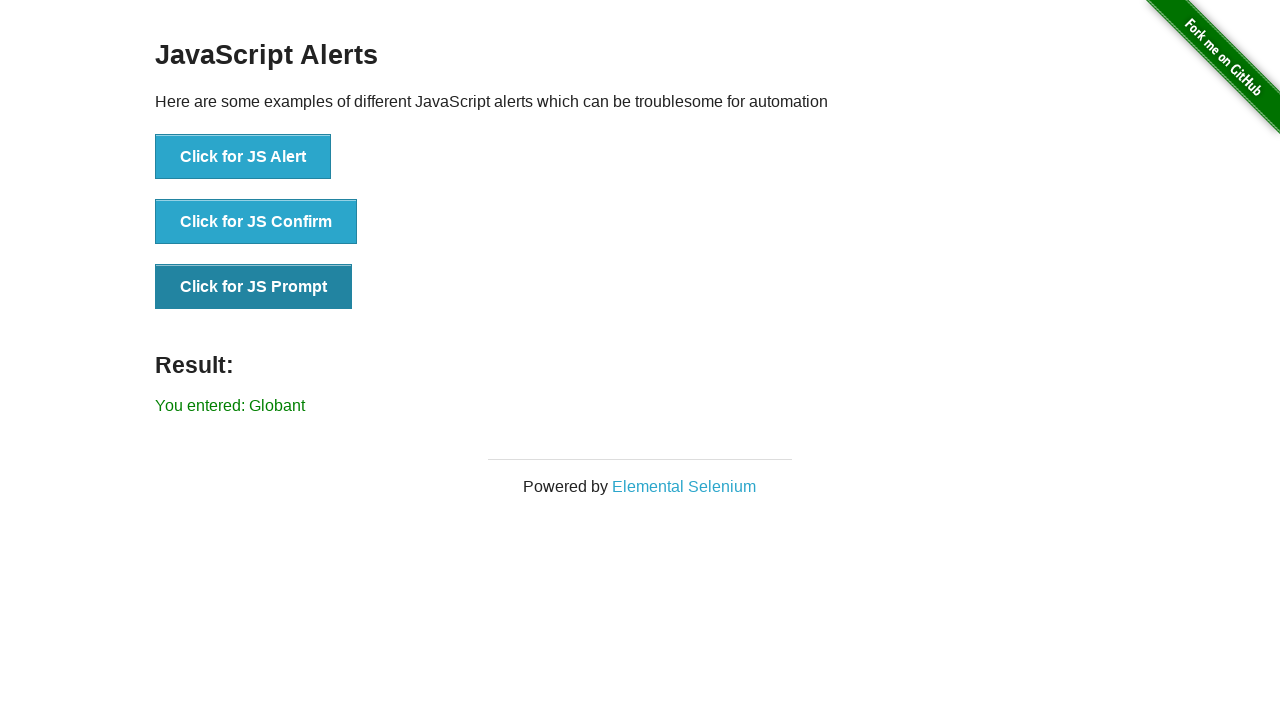